Tests browser confirm box functionality by navigating to an alerts demo page, clicking a button to trigger a confirm dialog, and dismissing it.

Starting URL: http://demo.automationtesting.in/Alerts.html

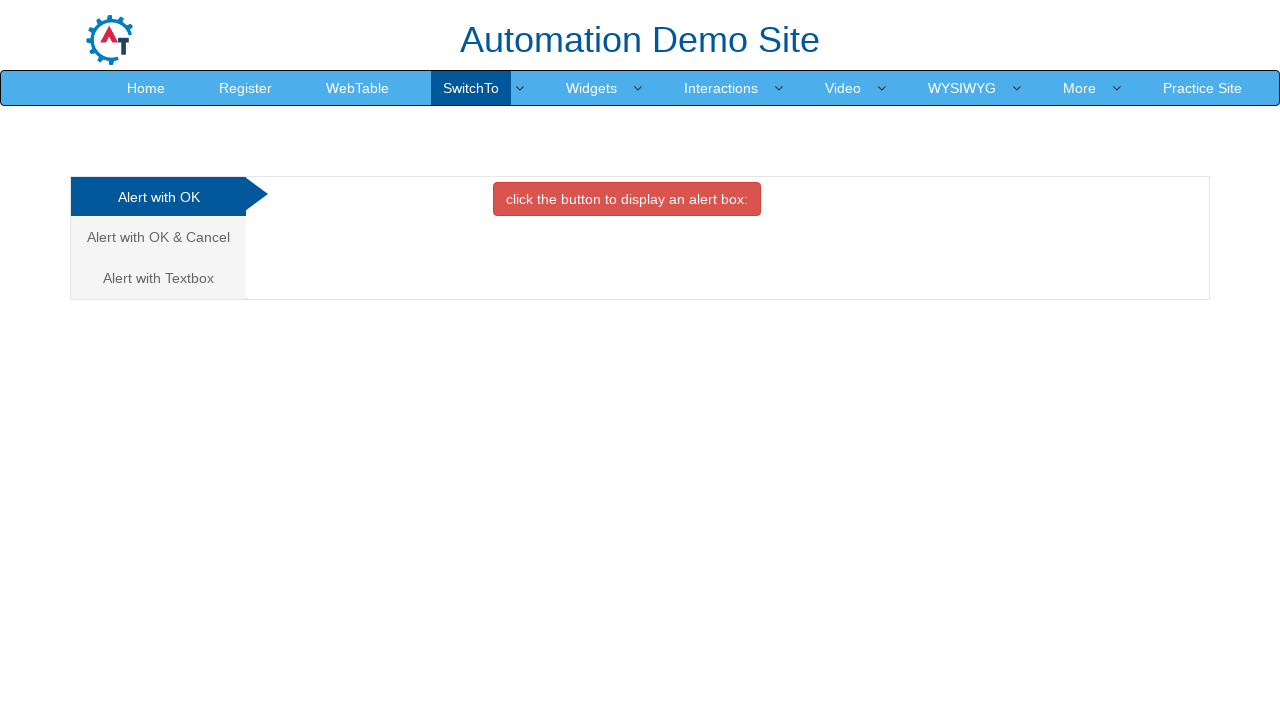

Clicked on the 'Alert with OK & Cancel' tab at (158, 237) on (//a[@class='analystic'])[2]
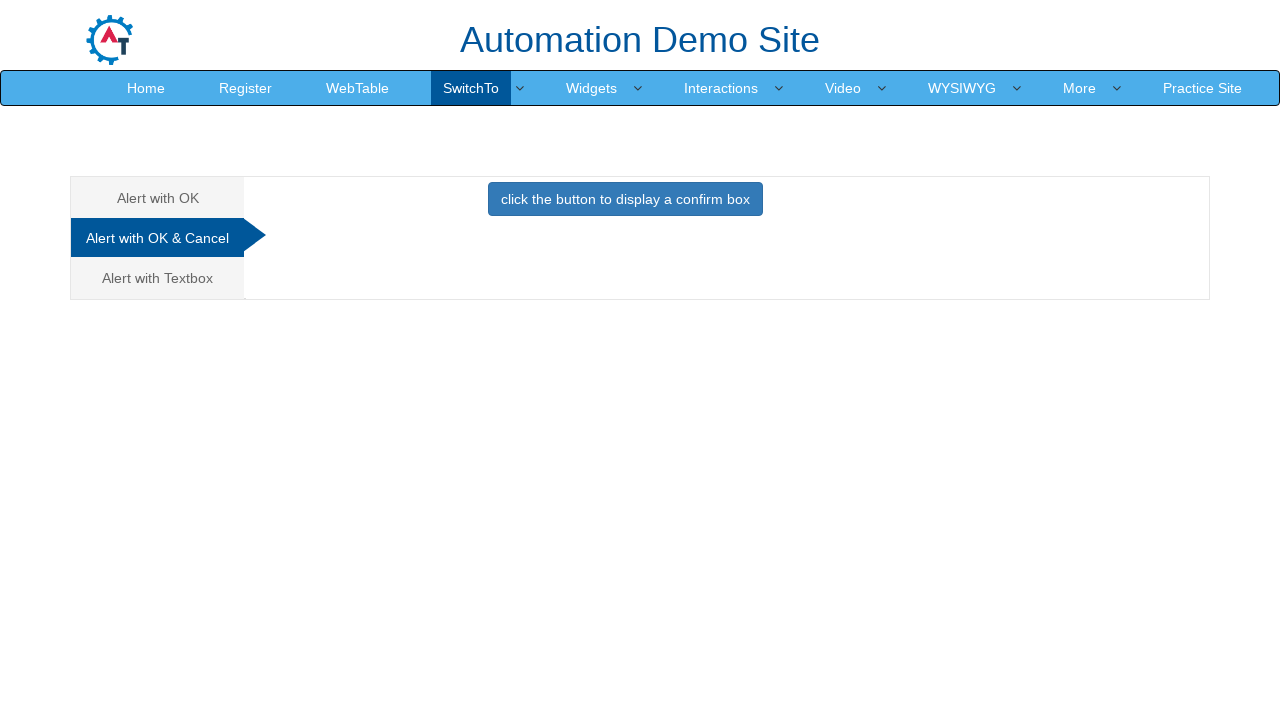

Clicked button to display confirm box at (625, 199) on xpath=//button[contains(text(),'button to display a confirm box')]
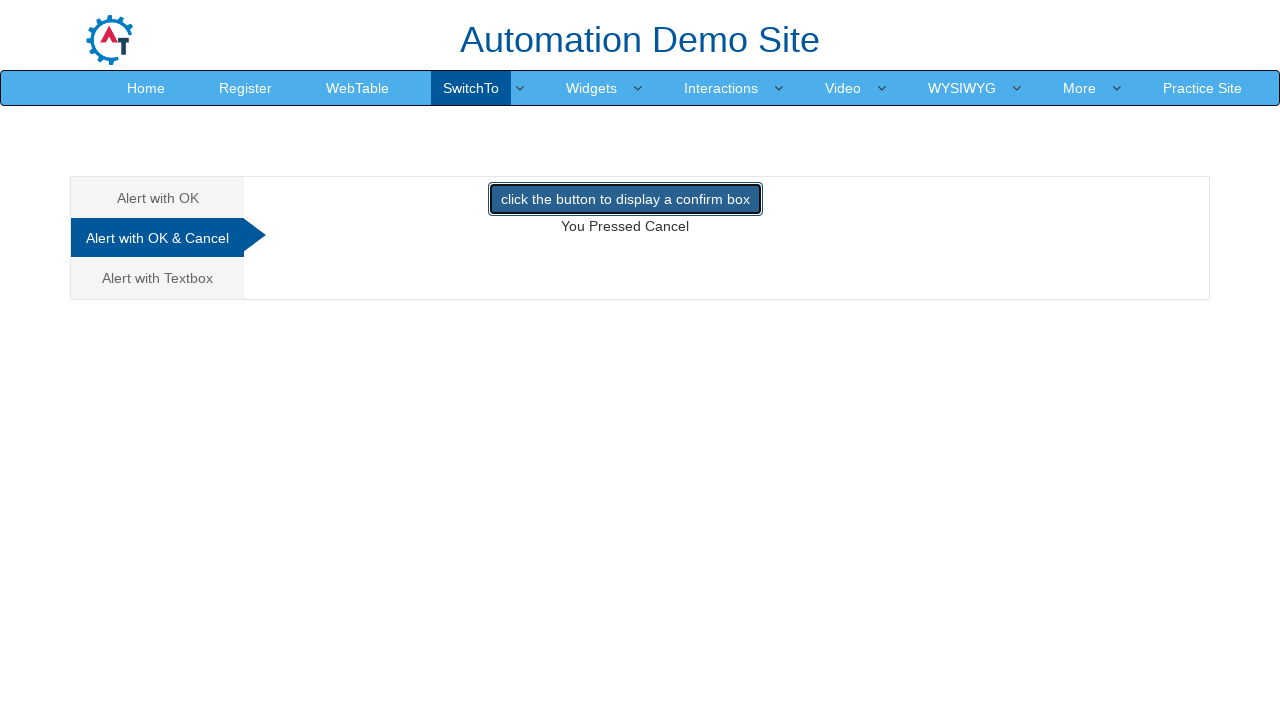

Set up dialog handler to dismiss confirm box
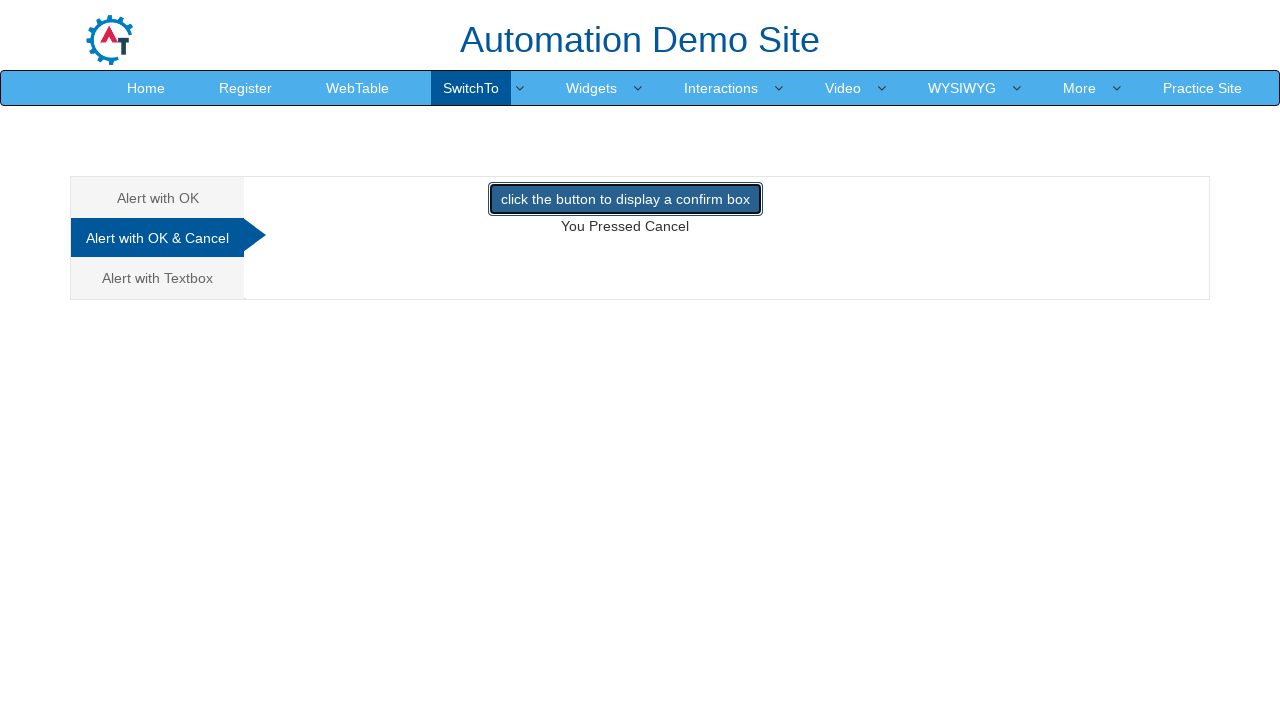

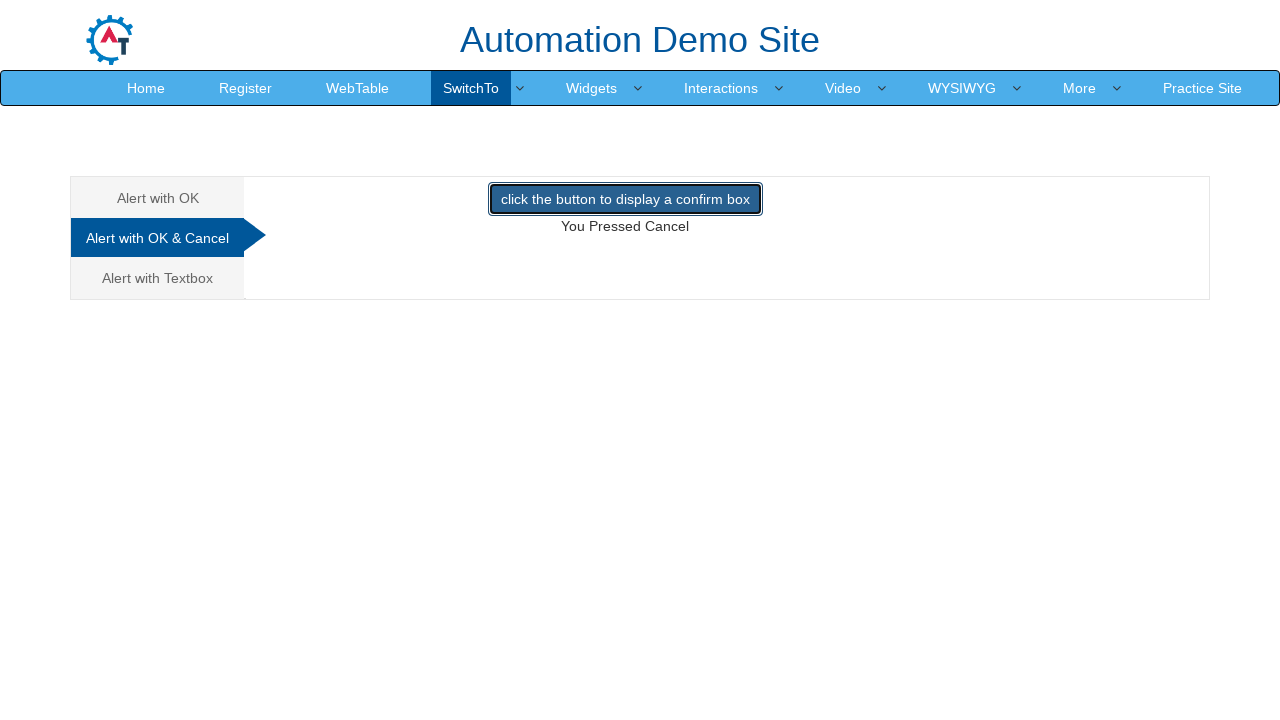